Tests a product page by navigating to a lesson page and adding multiple products to cart with different quantities using click counts

Starting URL: https://material.playwrightvn.com/

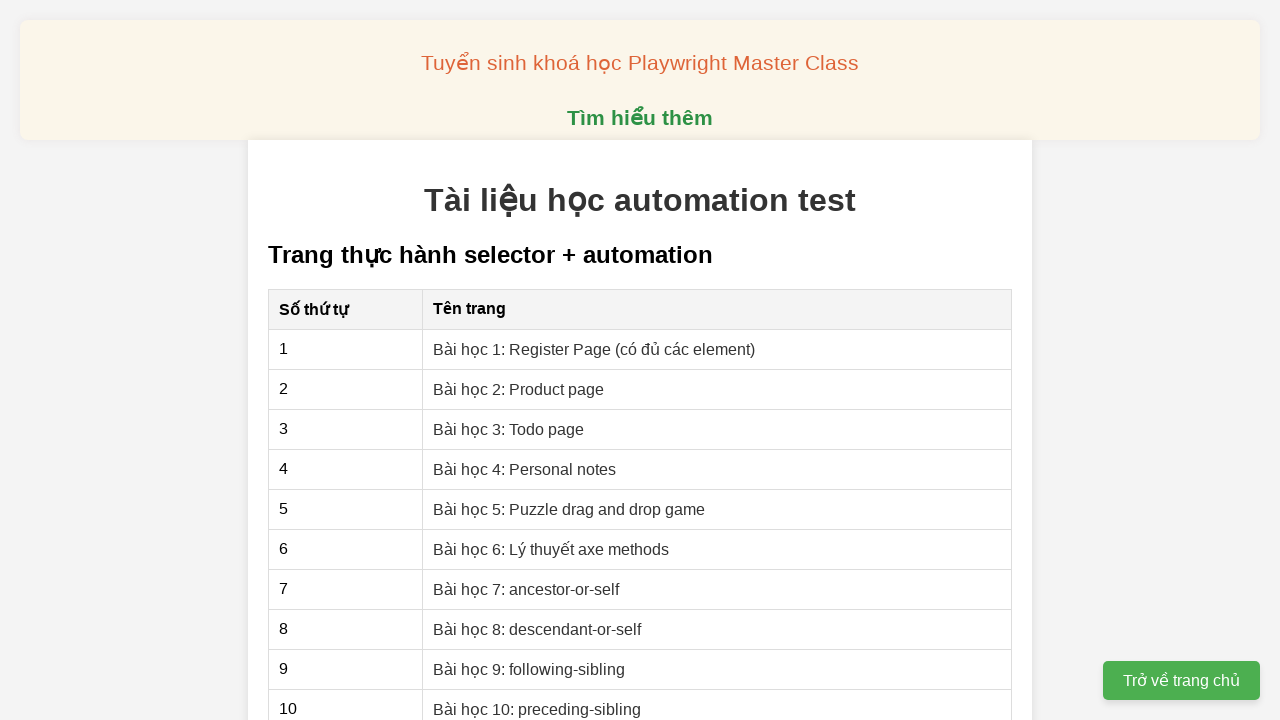

Clicked on 'Bài học 2: Product page' link to navigate to product page at (519, 389) on xpath=//a[text()='Bài học 2: Product page']
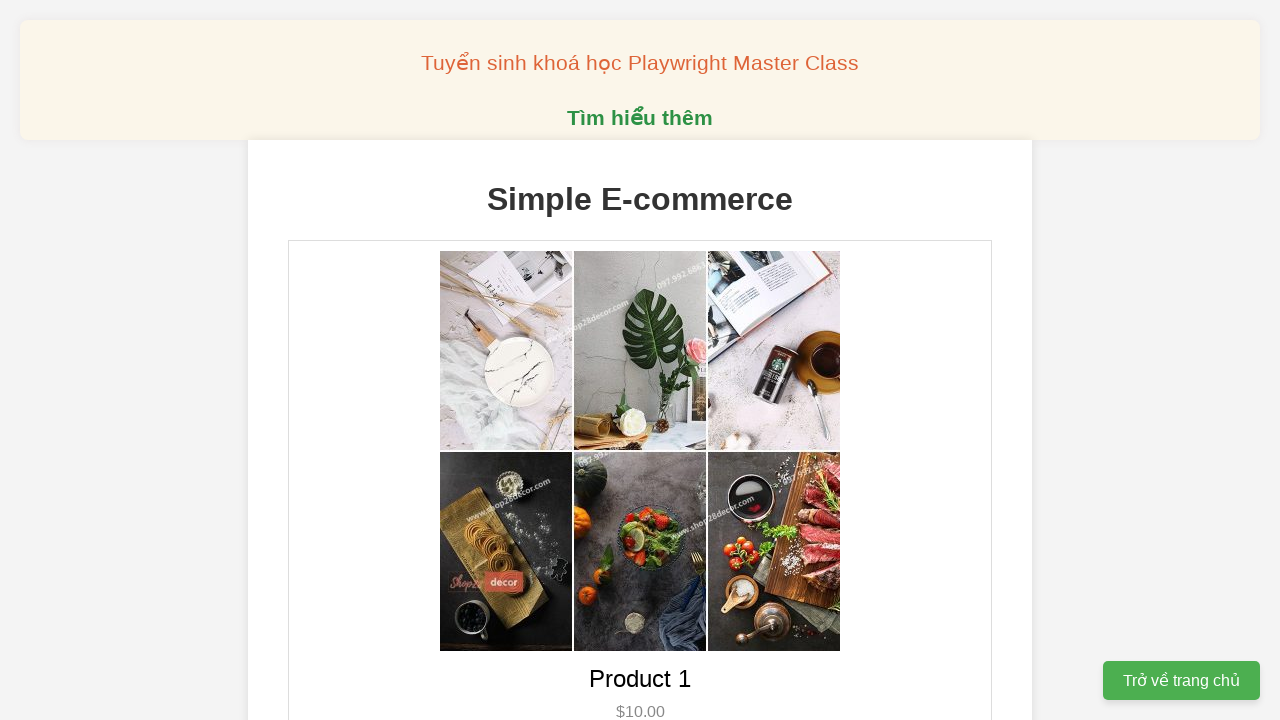

Added product 1 to cart with quantity 2 (clicked button twice) at (640, 360) on xpath=//button[@data-product-id='1']
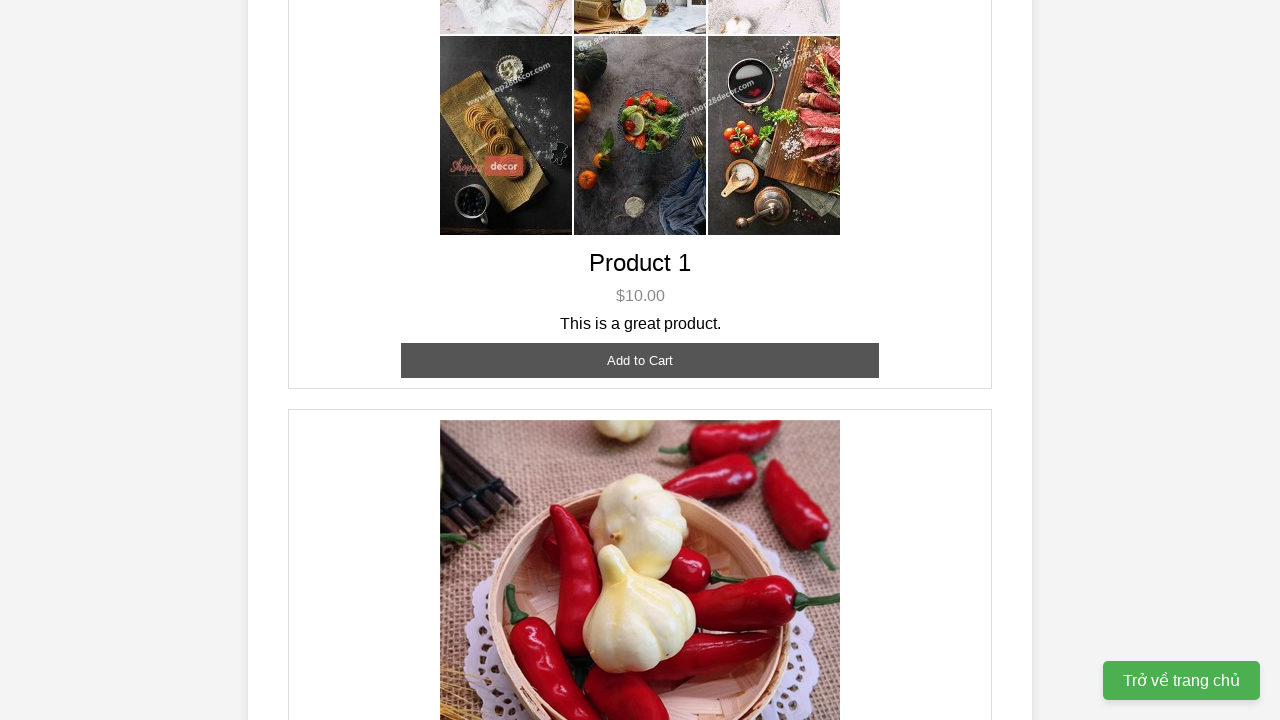

Added product 2 to cart with quantity 3 (clicked button three times) at (640, 360) on xpath=//button[@data-product-id='2']
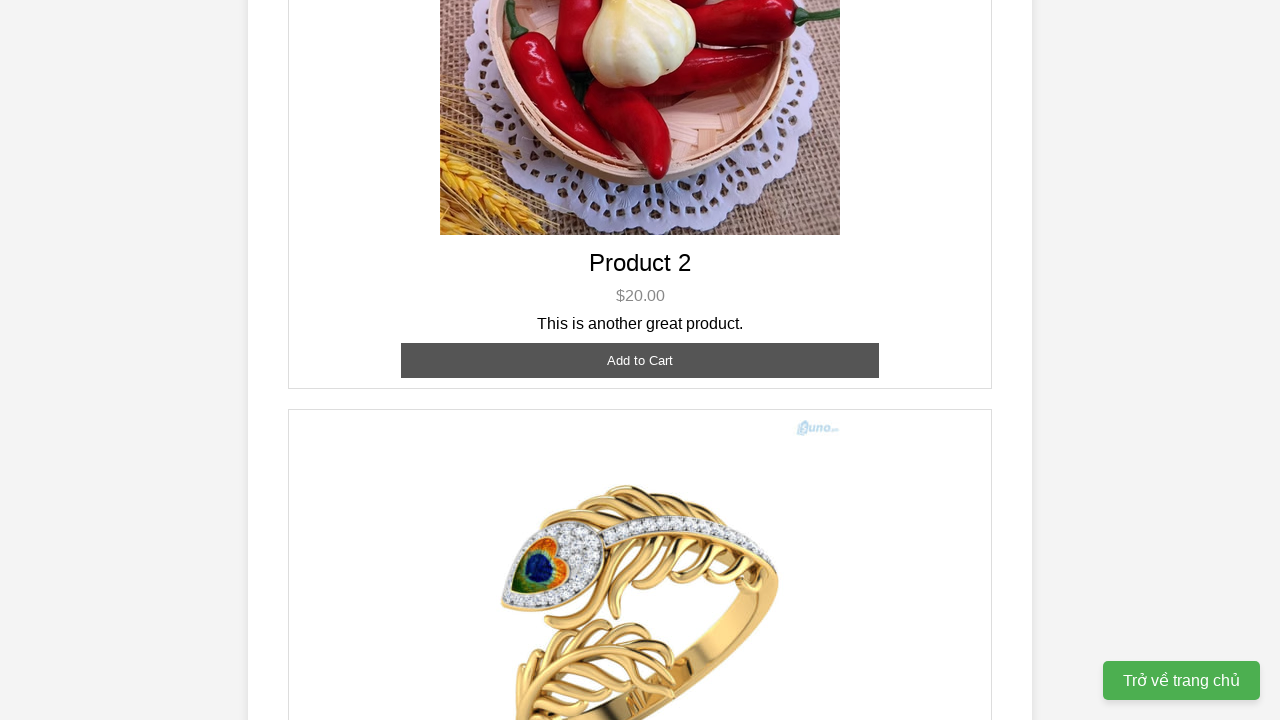

Added product 3 to cart with quantity 1 (clicked button once) at (640, 388) on xpath=//button[@data-product-id='3']
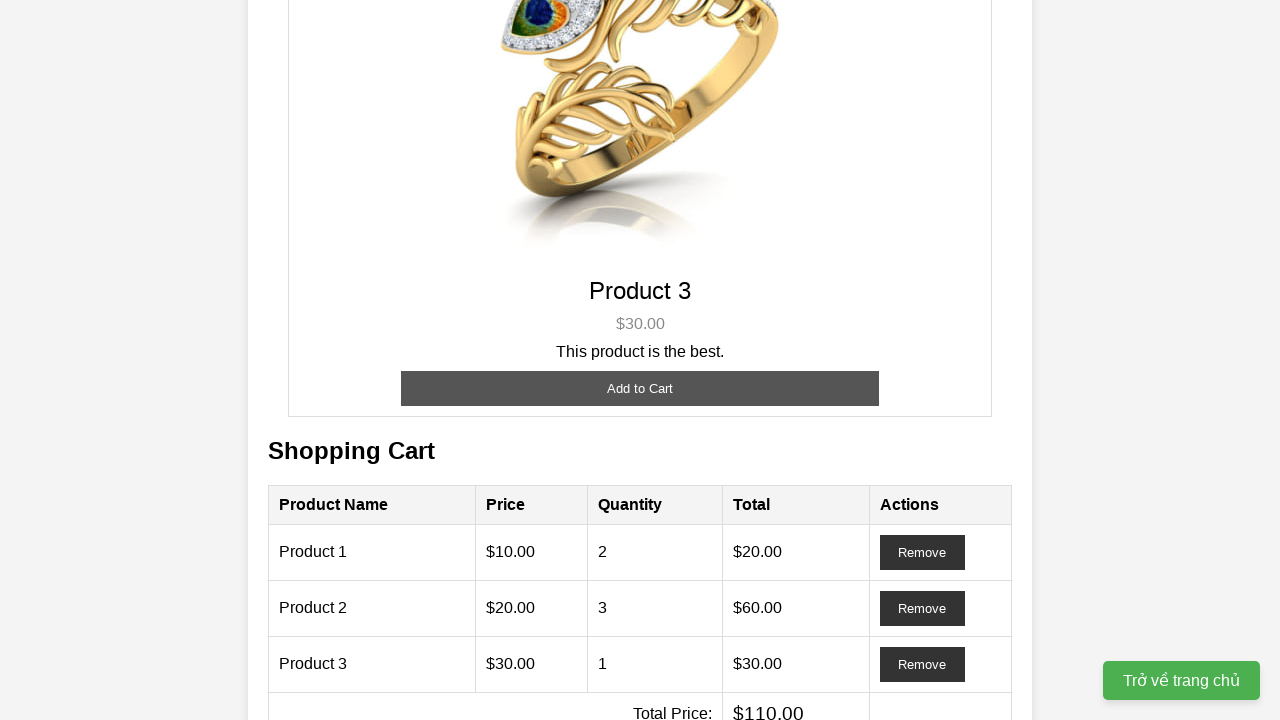

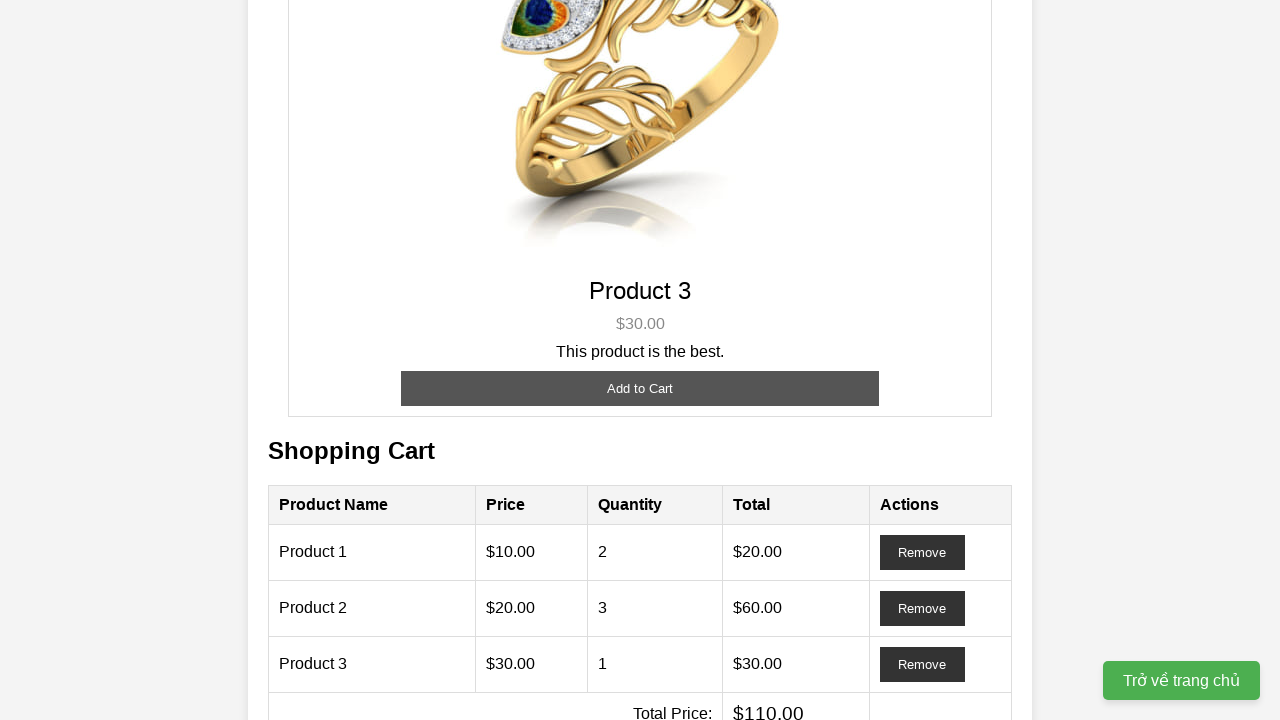